Tests GreenKart shopping cart functionality by searching for products, adding items to cart, and proceeding through checkout

Starting URL: https://rahulshettyacademy.com/seleniumPractise/#/

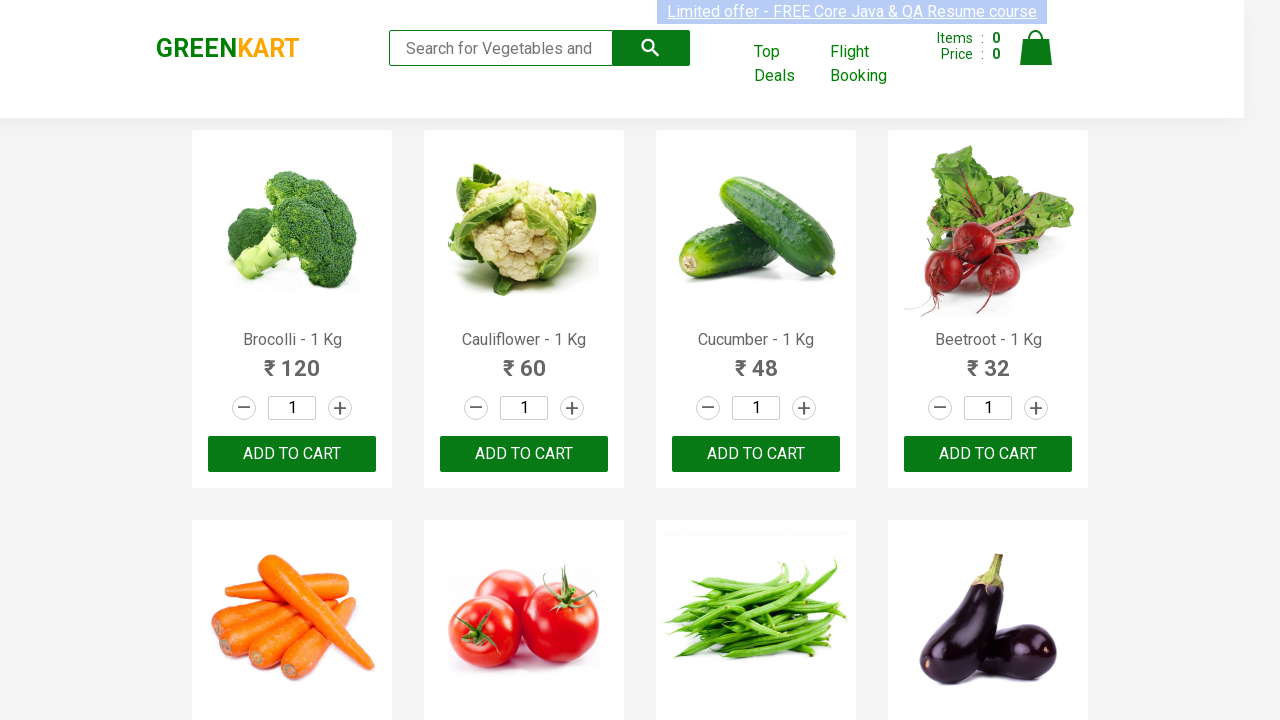

Filled search field with 'ca' to filter products on .search-keyword
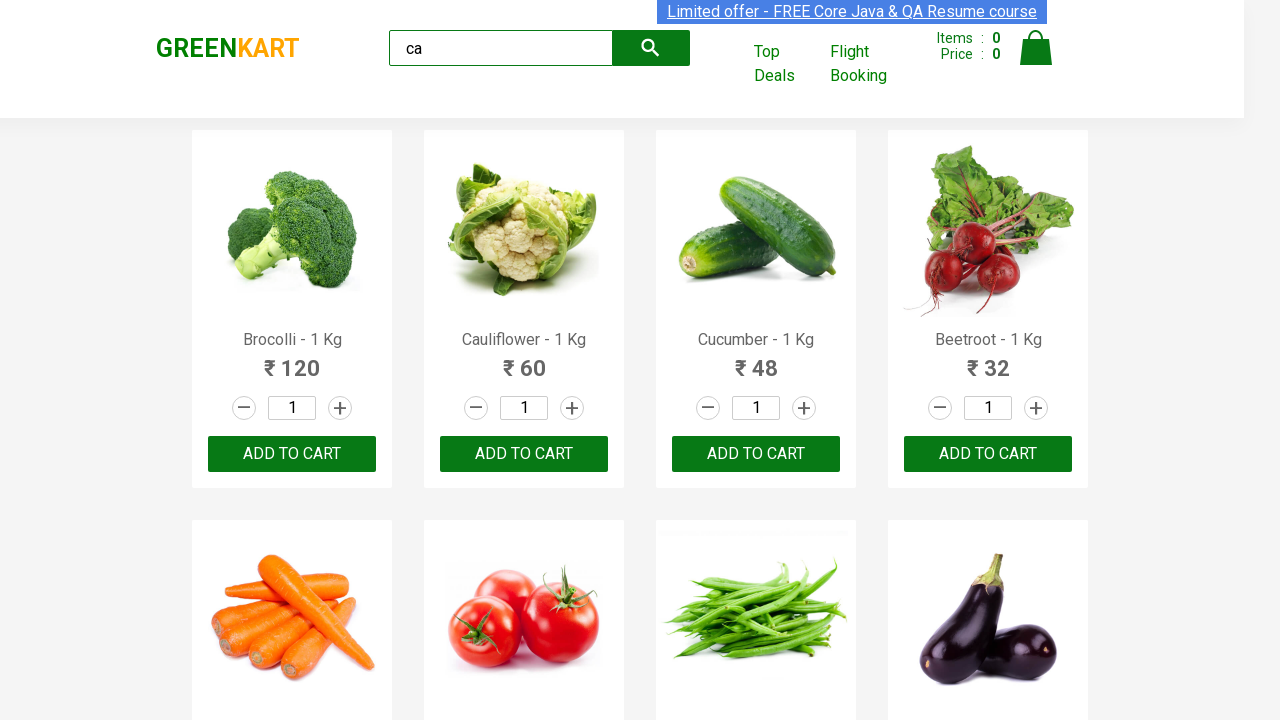

Filtered products loaded with search results
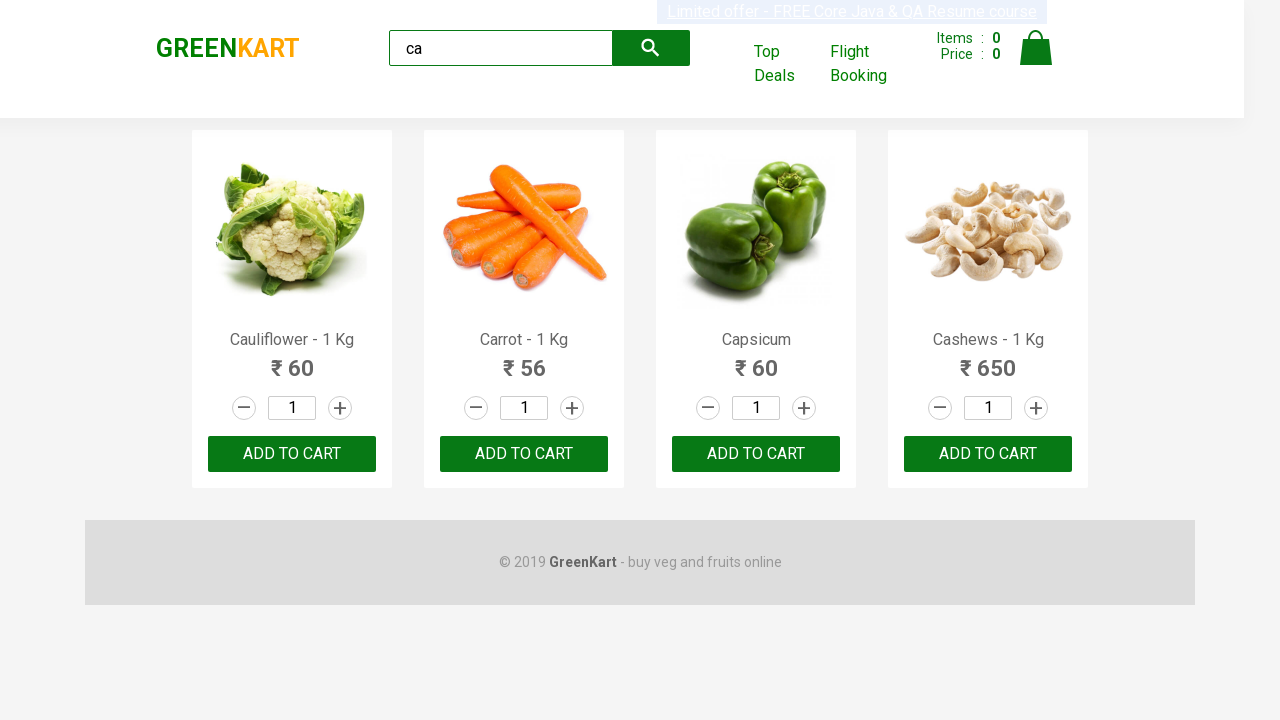

Clicked ADD TO CART button for second product at (524, 454) on .product >> div.product-action >> nth=1 >> internal:text="ADD TO CART"i
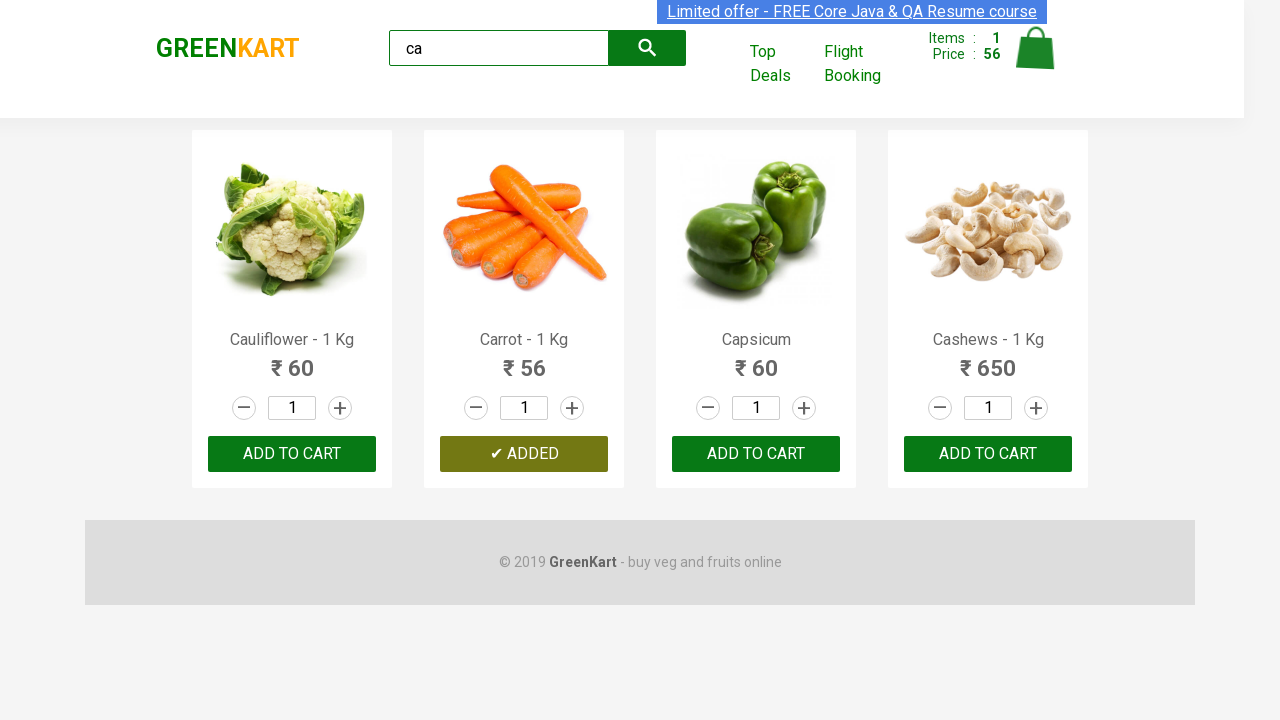

Found and clicked ADD TO CART for Cashews product at (988, 454) on .product >> nth=3 >> div.product-action
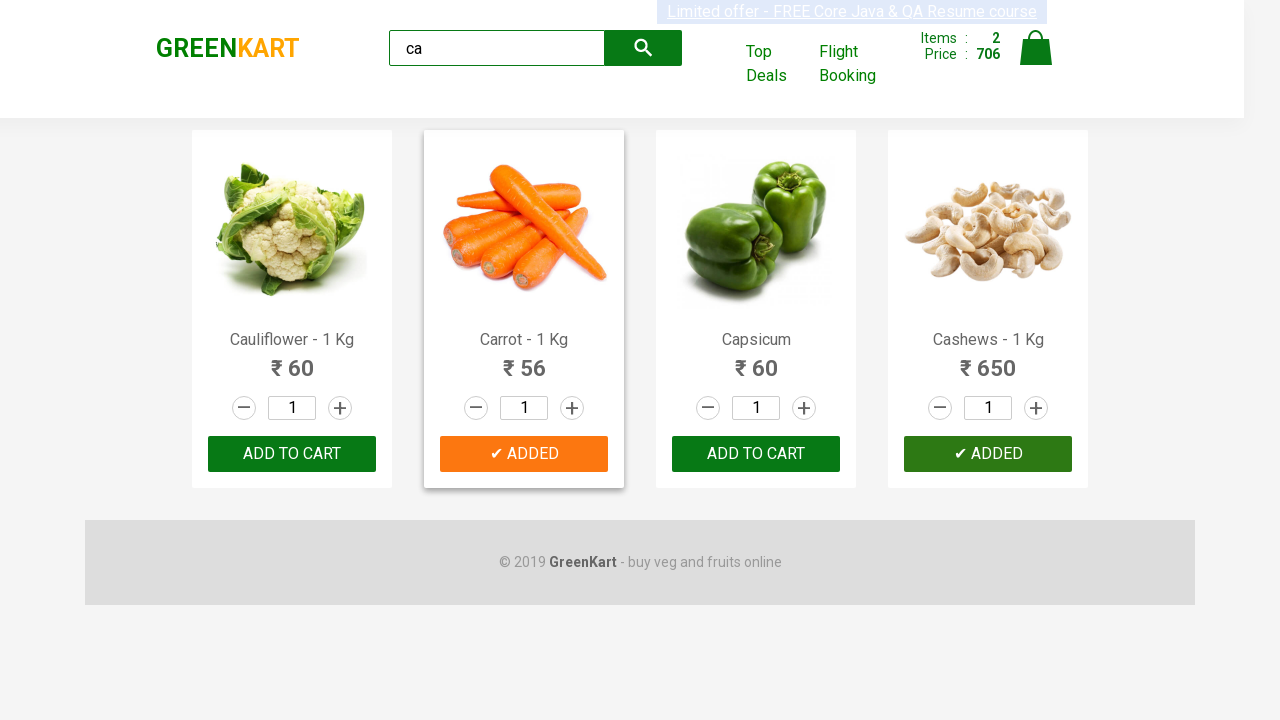

Clicked cart icon to view shopping cart at (1036, 59) on a.cart-icon
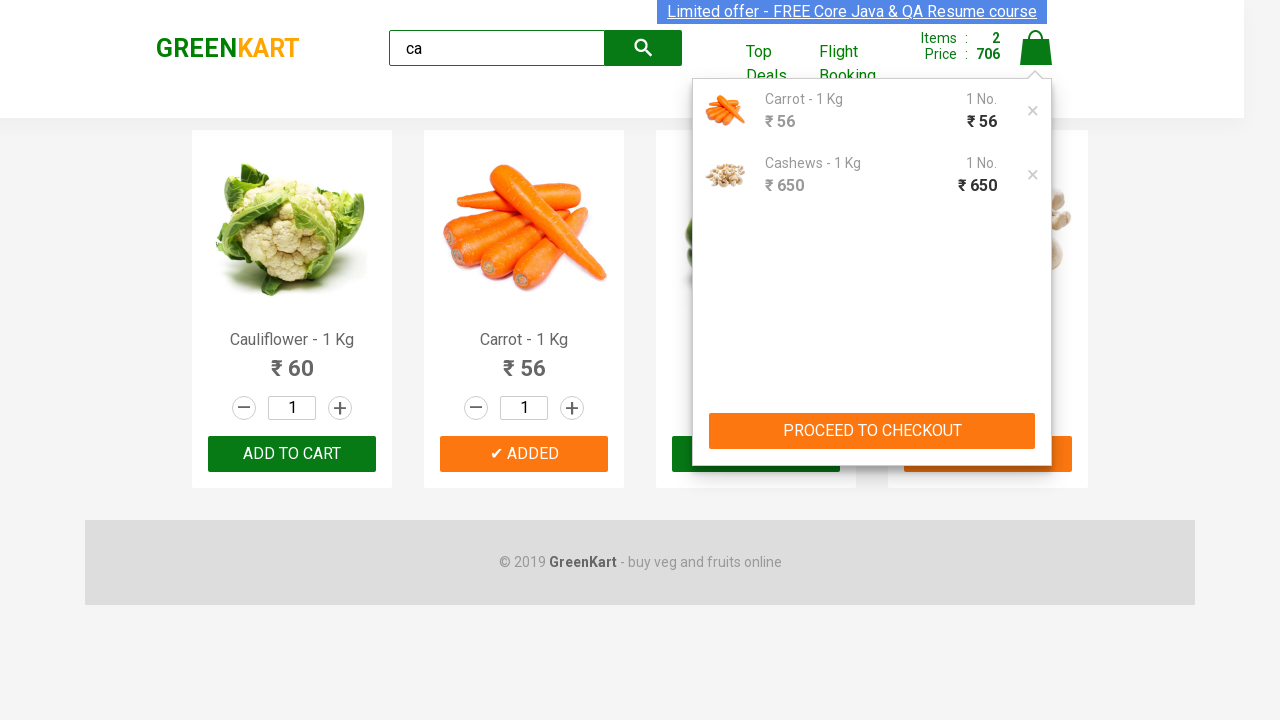

Clicked PROCEED TO CHECKOUT button at (872, 431) on internal:text="PROCEED TO CHECKOUT"i
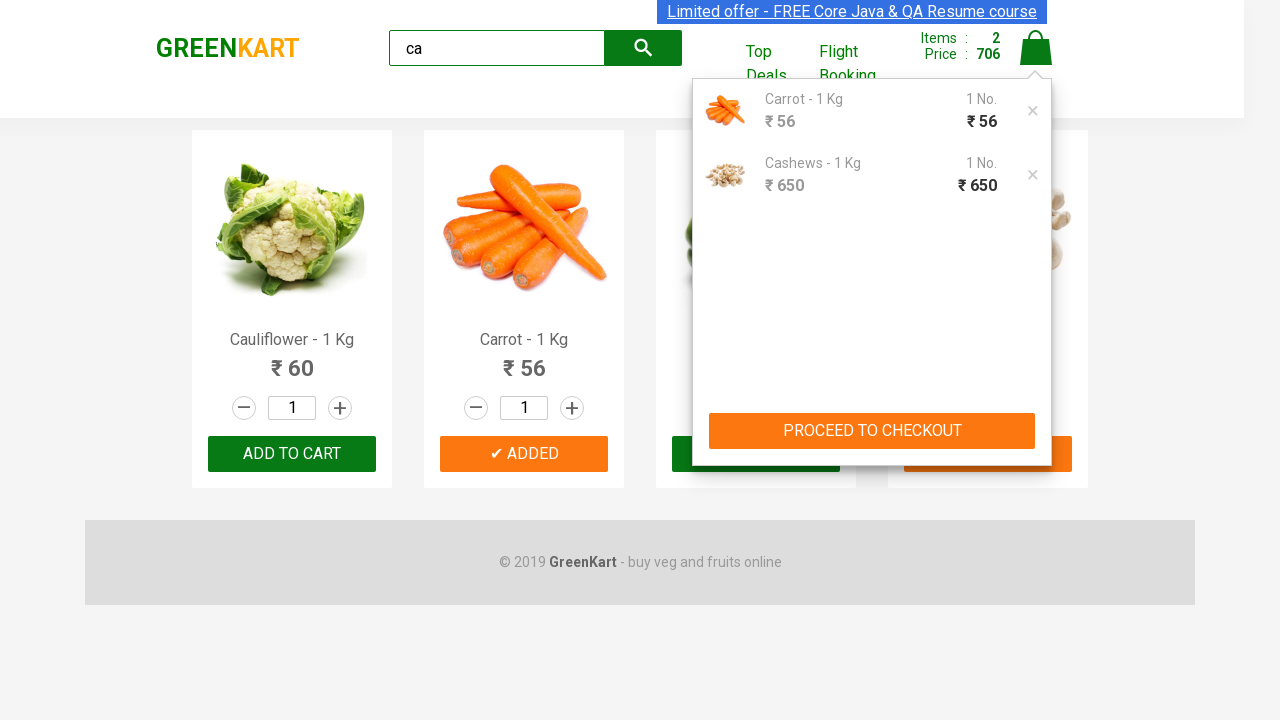

Place Order button appeared on checkout page
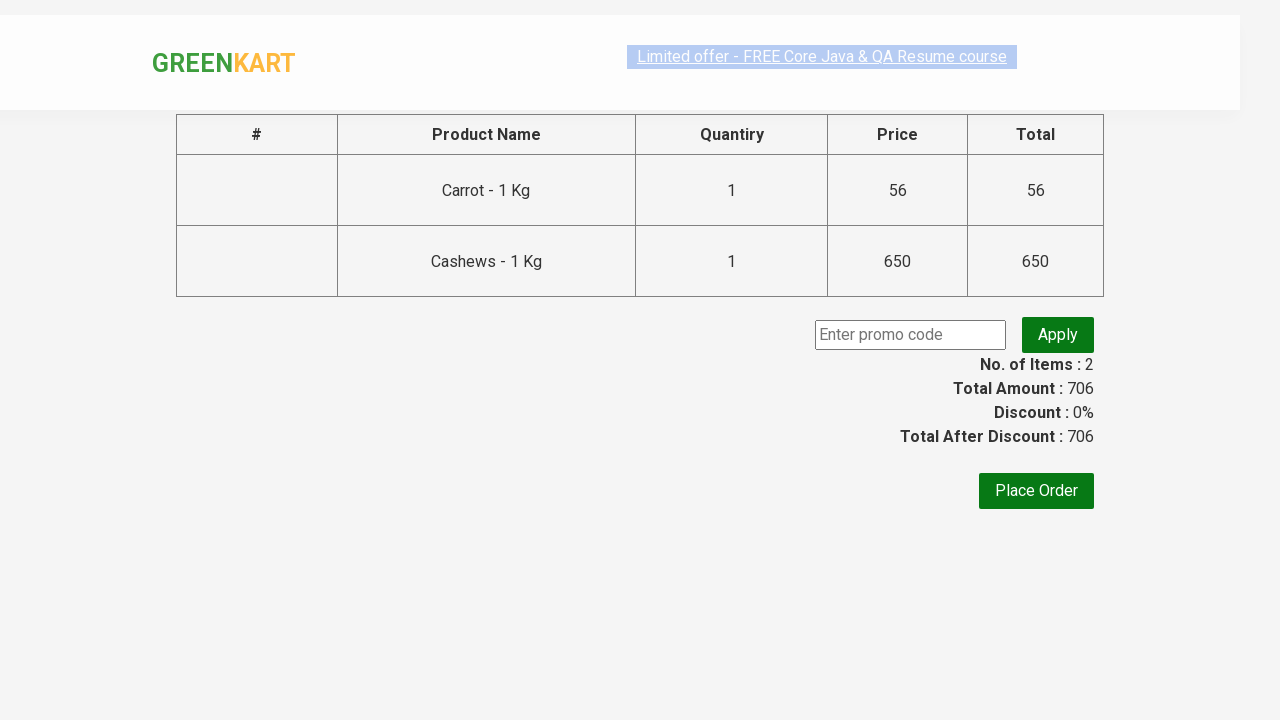

Clicked Place Order button to complete purchase at (1036, 491) on internal:text="Place Order"i
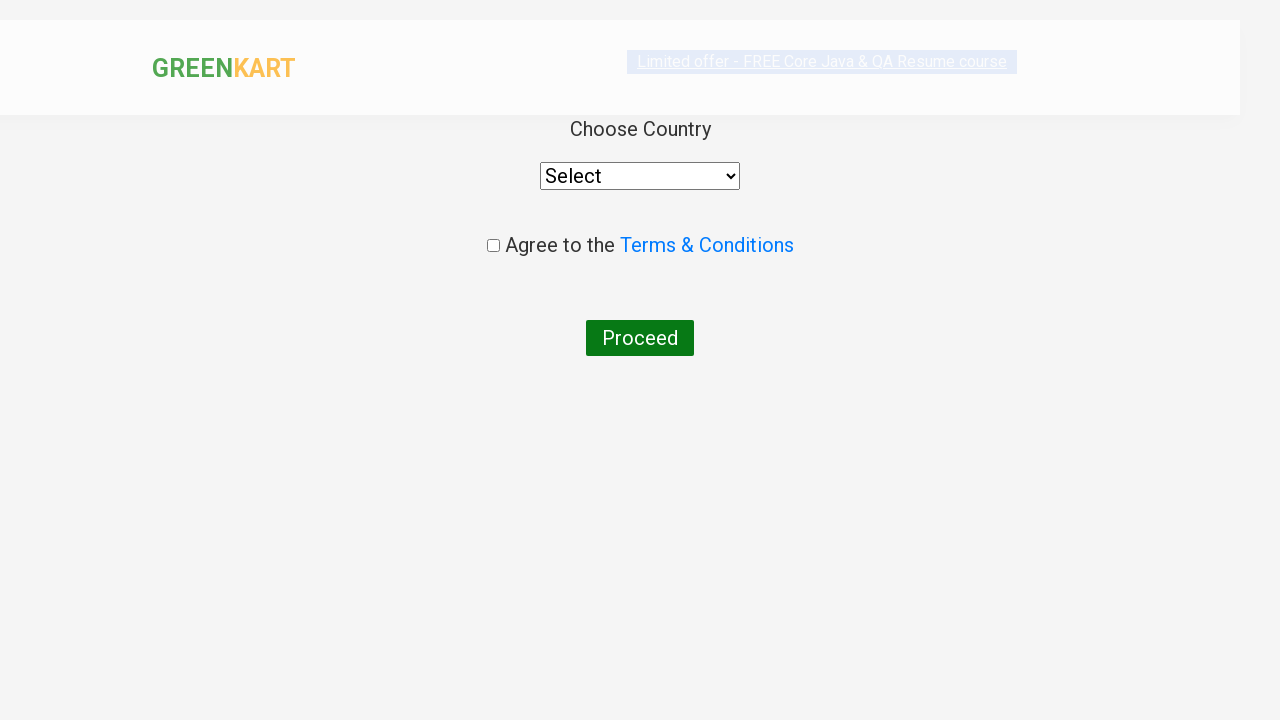

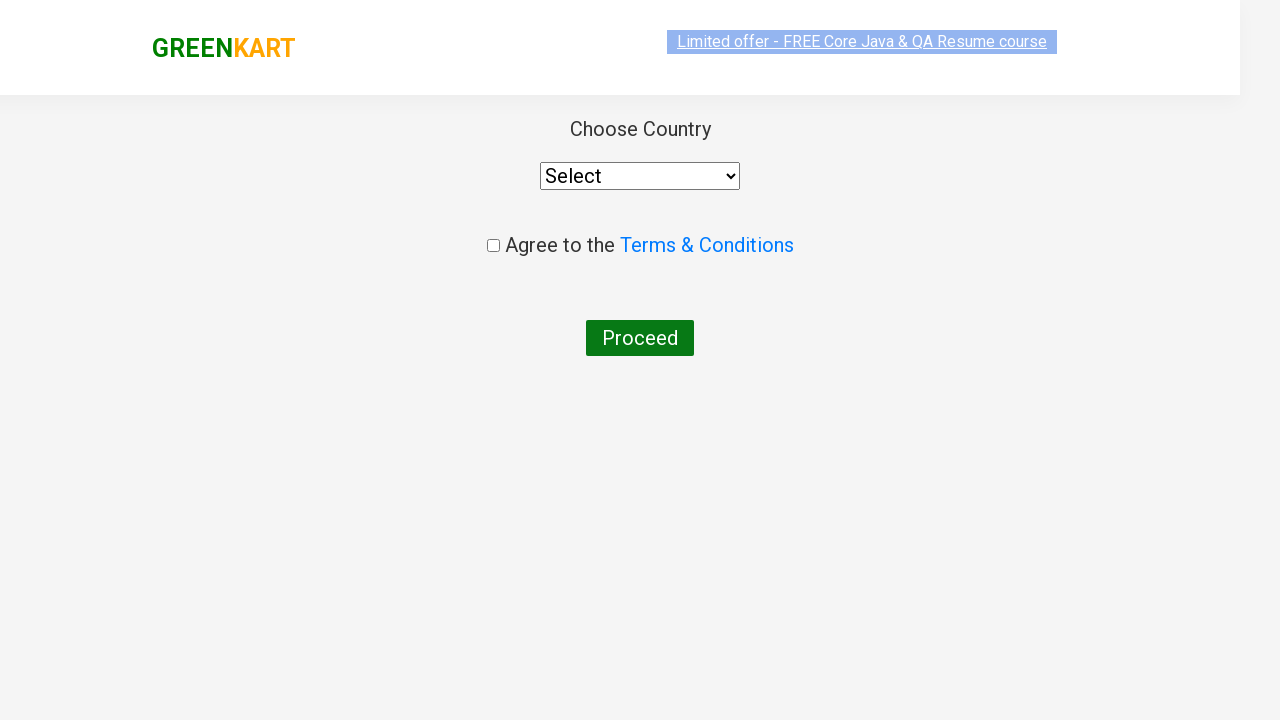